Tests marking all todo items as completed using the toggle all checkbox

Starting URL: https://demo.playwright.dev/todomvc

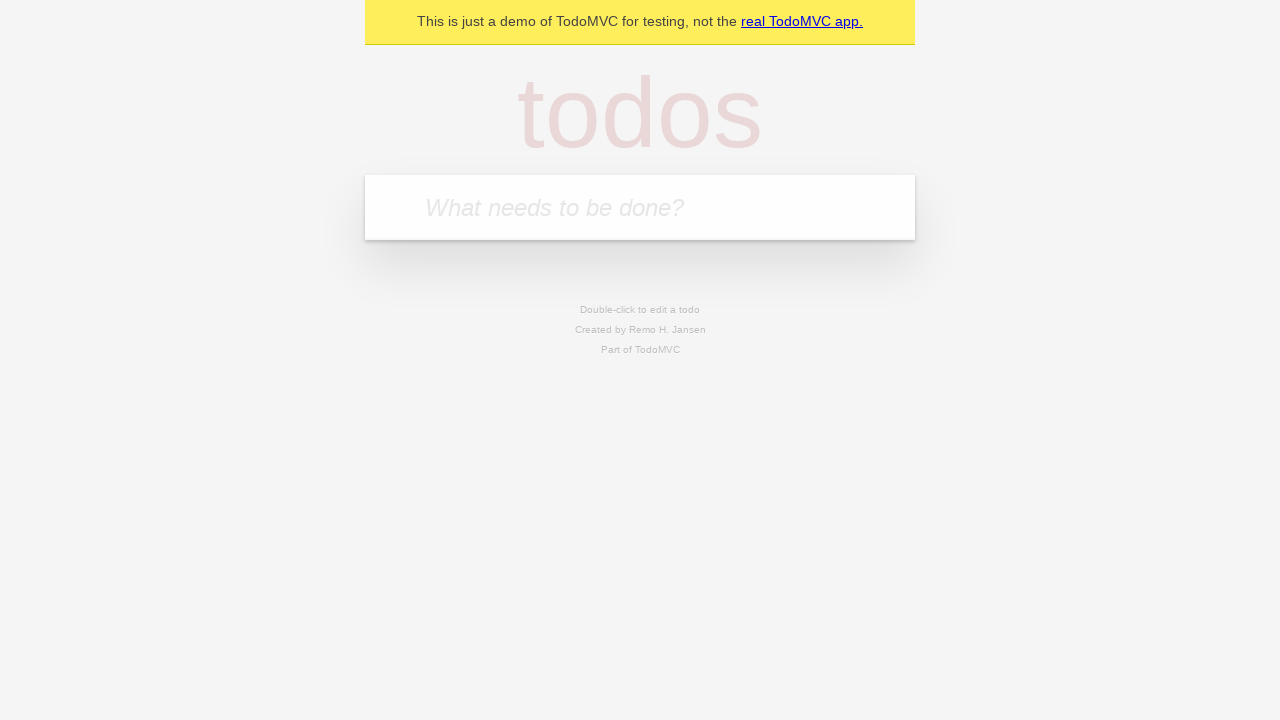

Navigated to TodoMVC demo page
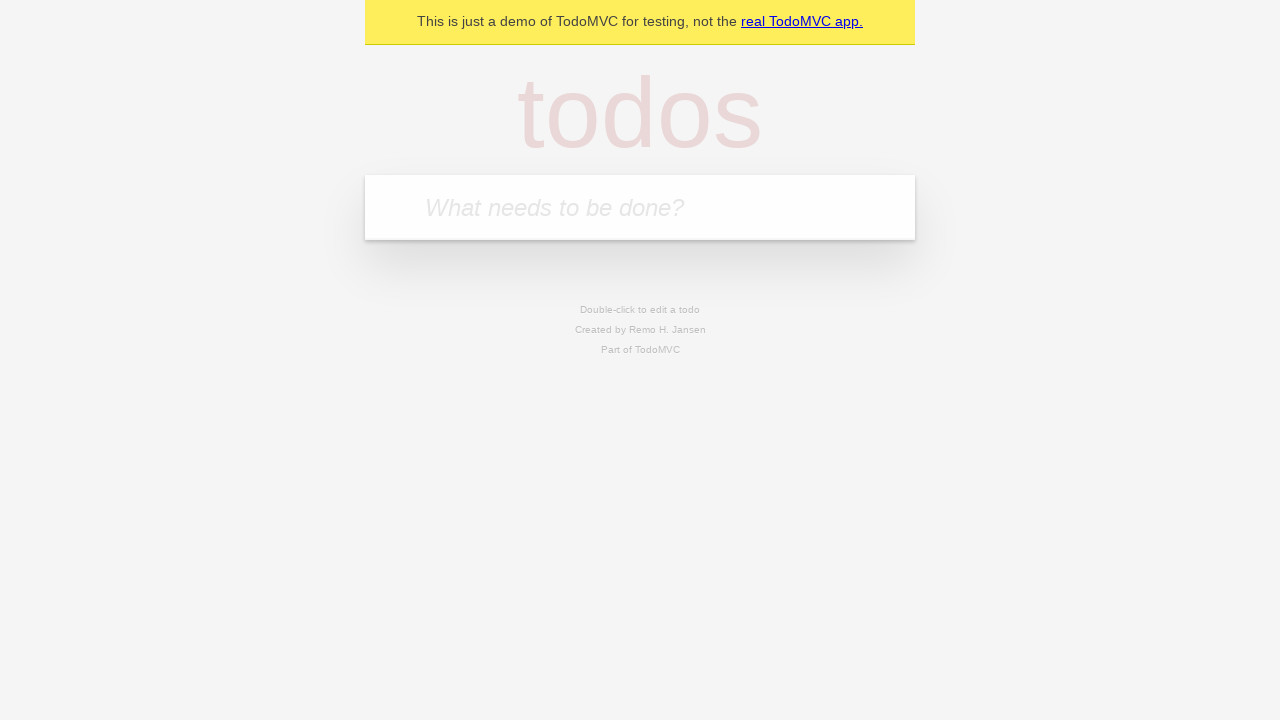

Located todo input field
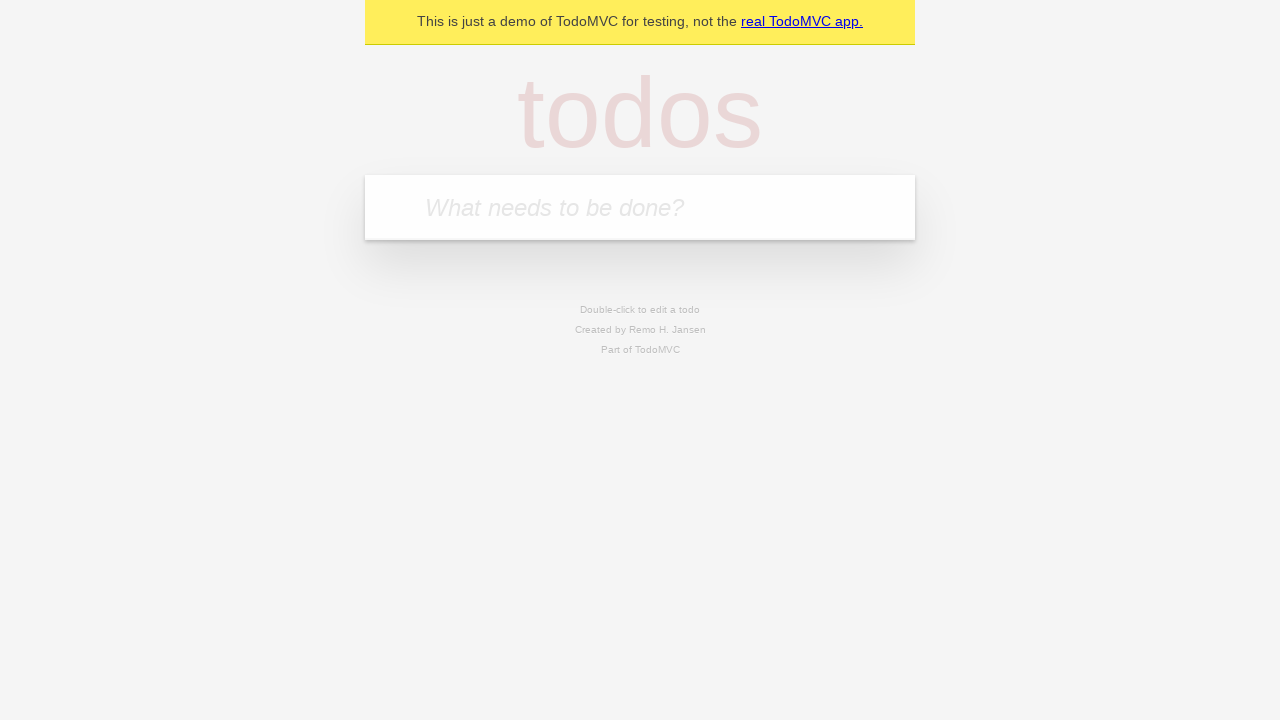

Filled todo input with 'buy some cheese' on internal:attr=[placeholder="What needs to be done?"i]
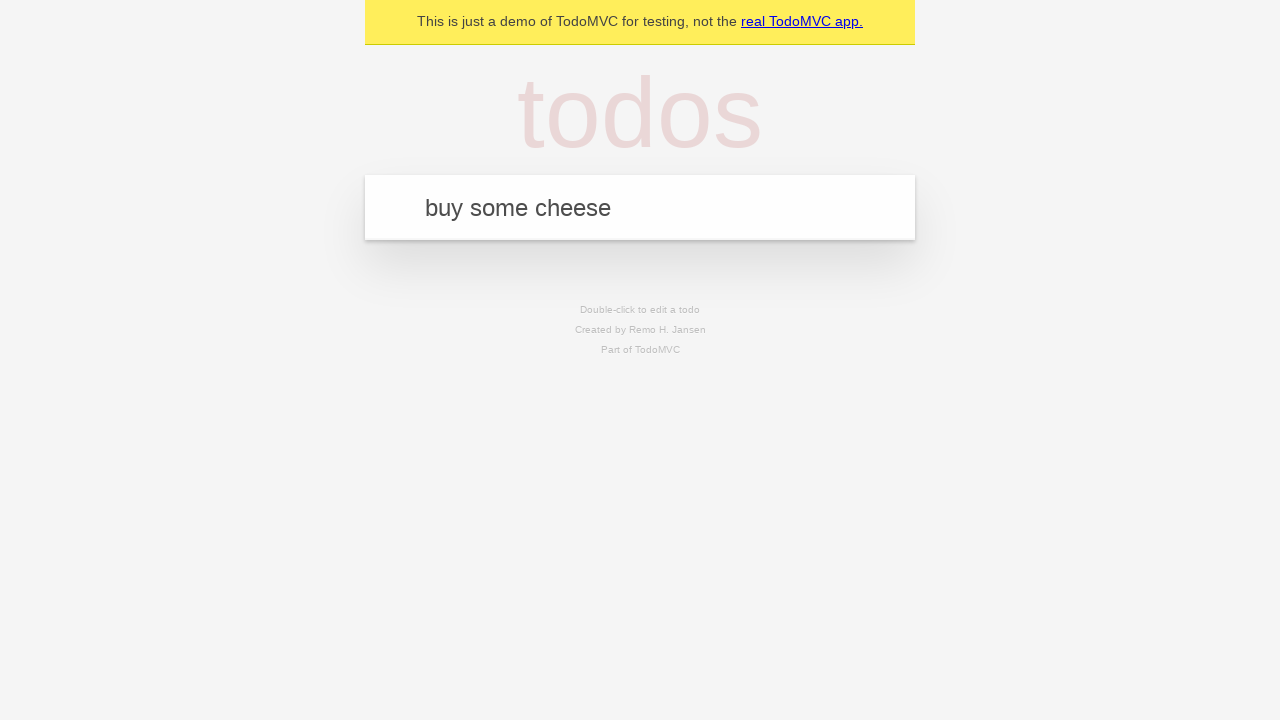

Pressed Enter to create todo 'buy some cheese' on internal:attr=[placeholder="What needs to be done?"i]
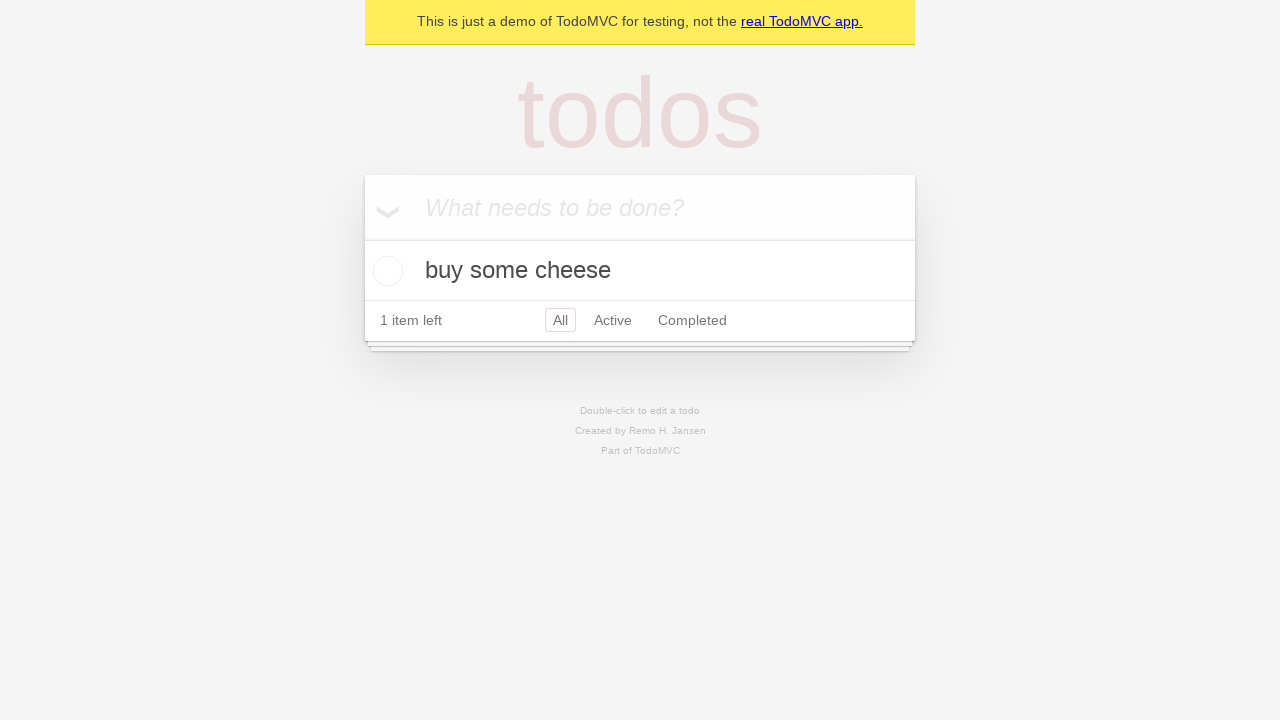

Filled todo input with 'feed the cat' on internal:attr=[placeholder="What needs to be done?"i]
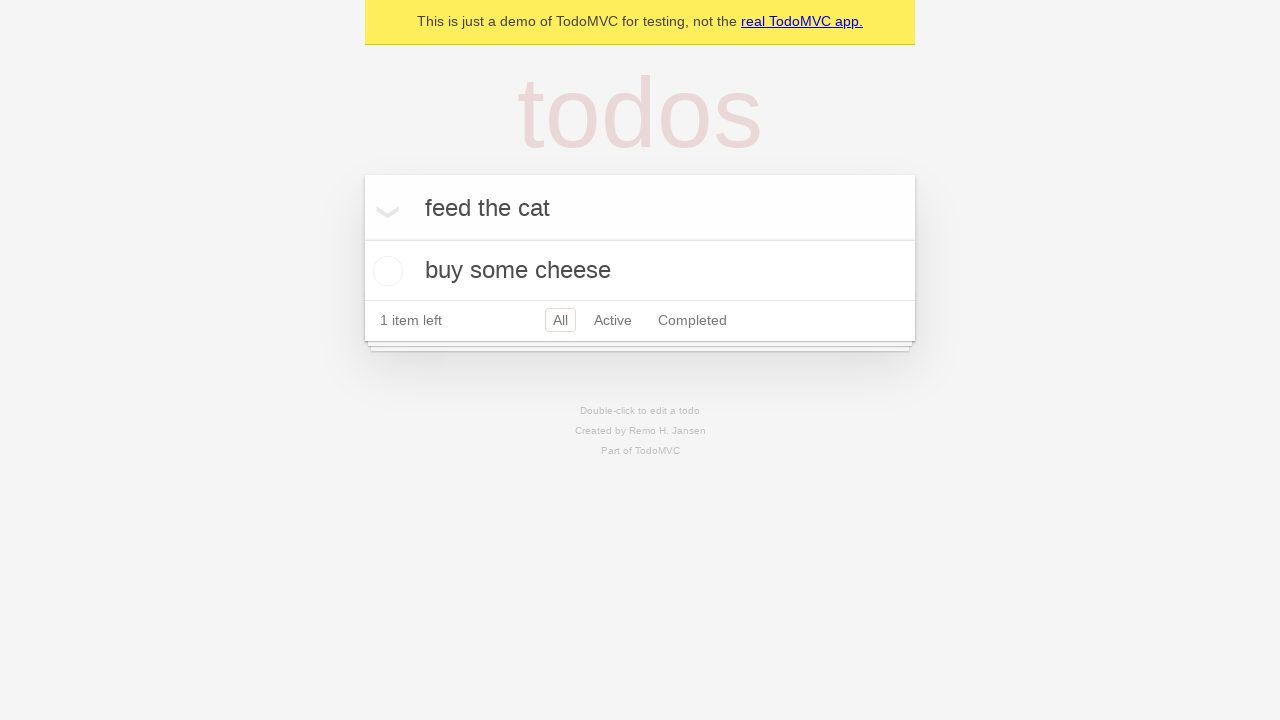

Pressed Enter to create todo 'feed the cat' on internal:attr=[placeholder="What needs to be done?"i]
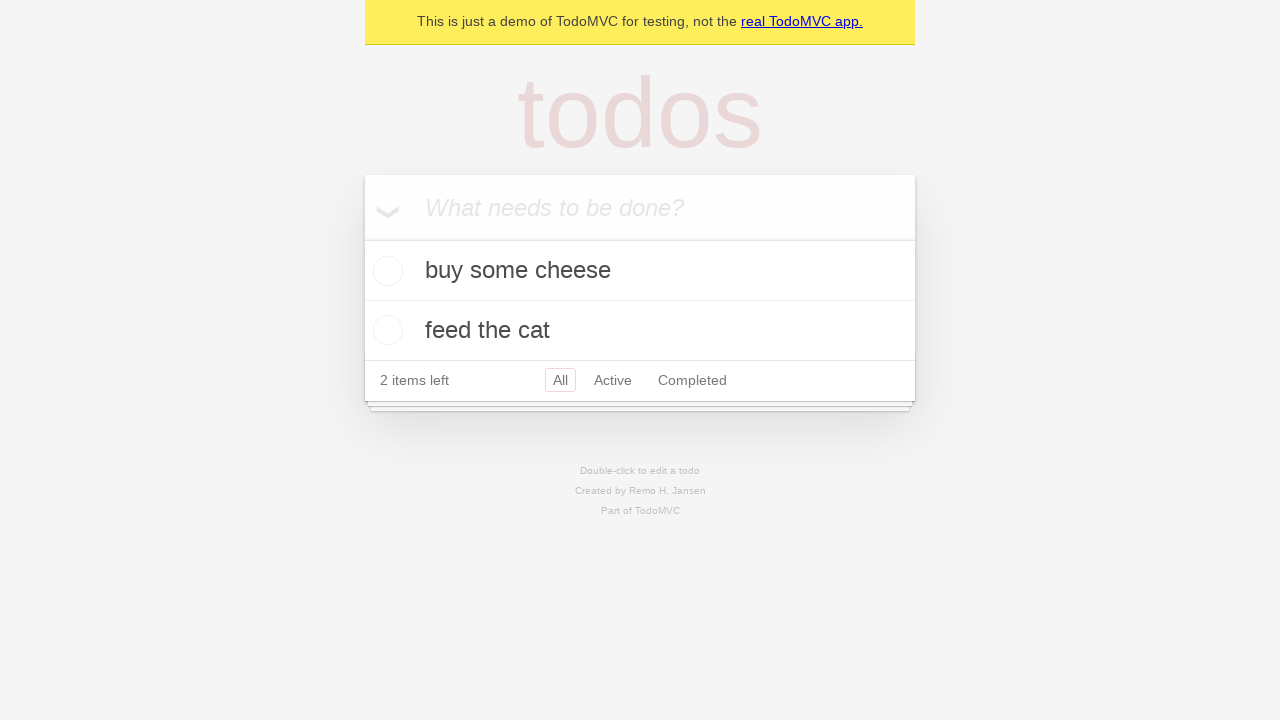

Filled todo input with 'book a doctors appointment' on internal:attr=[placeholder="What needs to be done?"i]
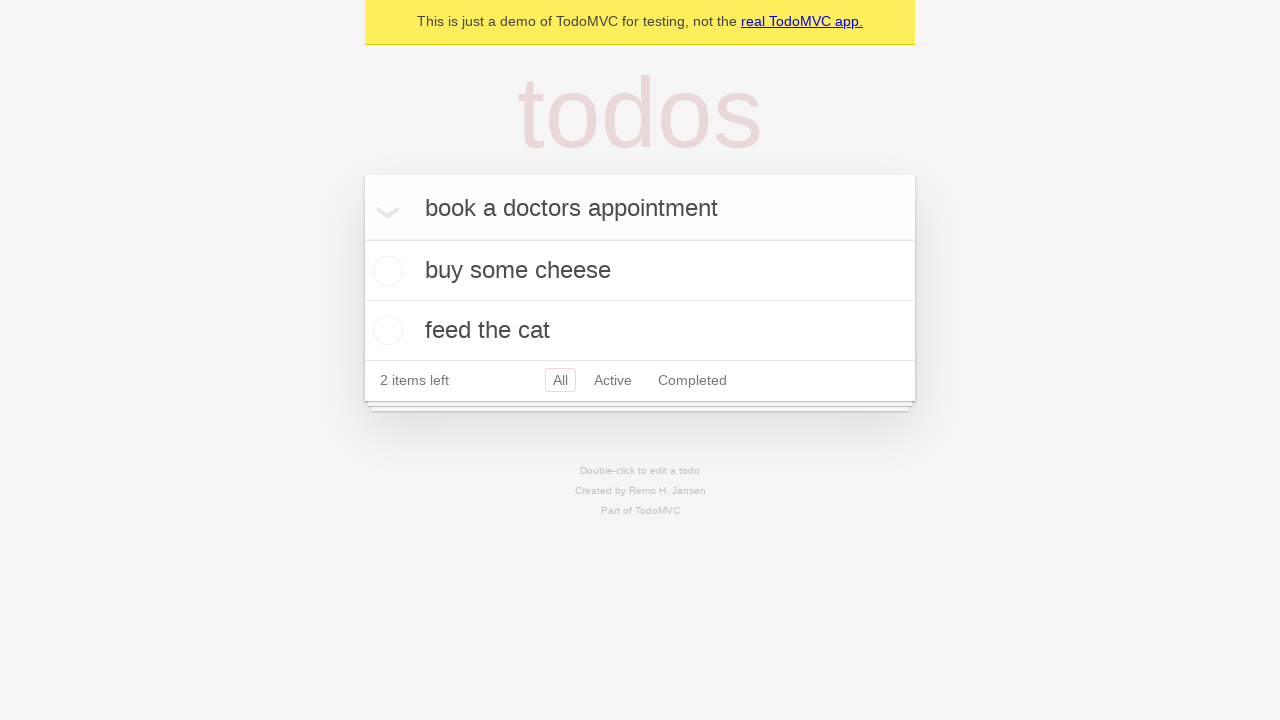

Pressed Enter to create todo 'book a doctors appointment' on internal:attr=[placeholder="What needs to be done?"i]
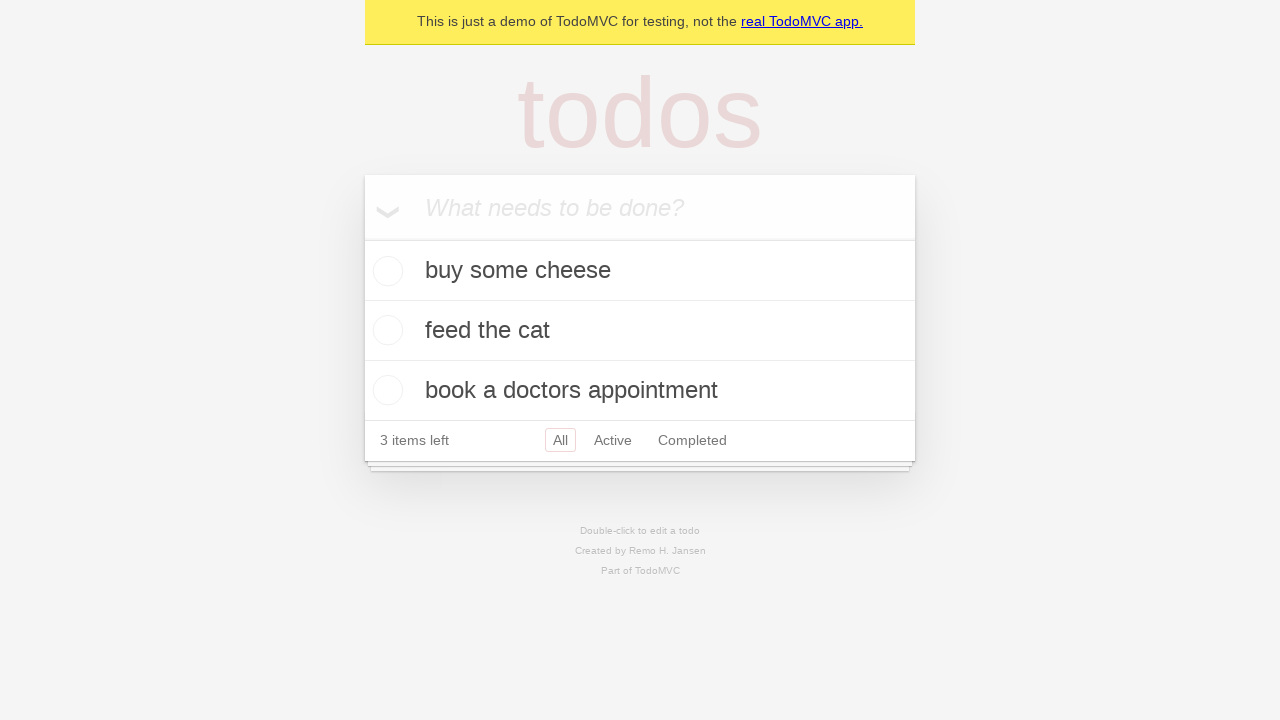

All 3 todos loaded and visible
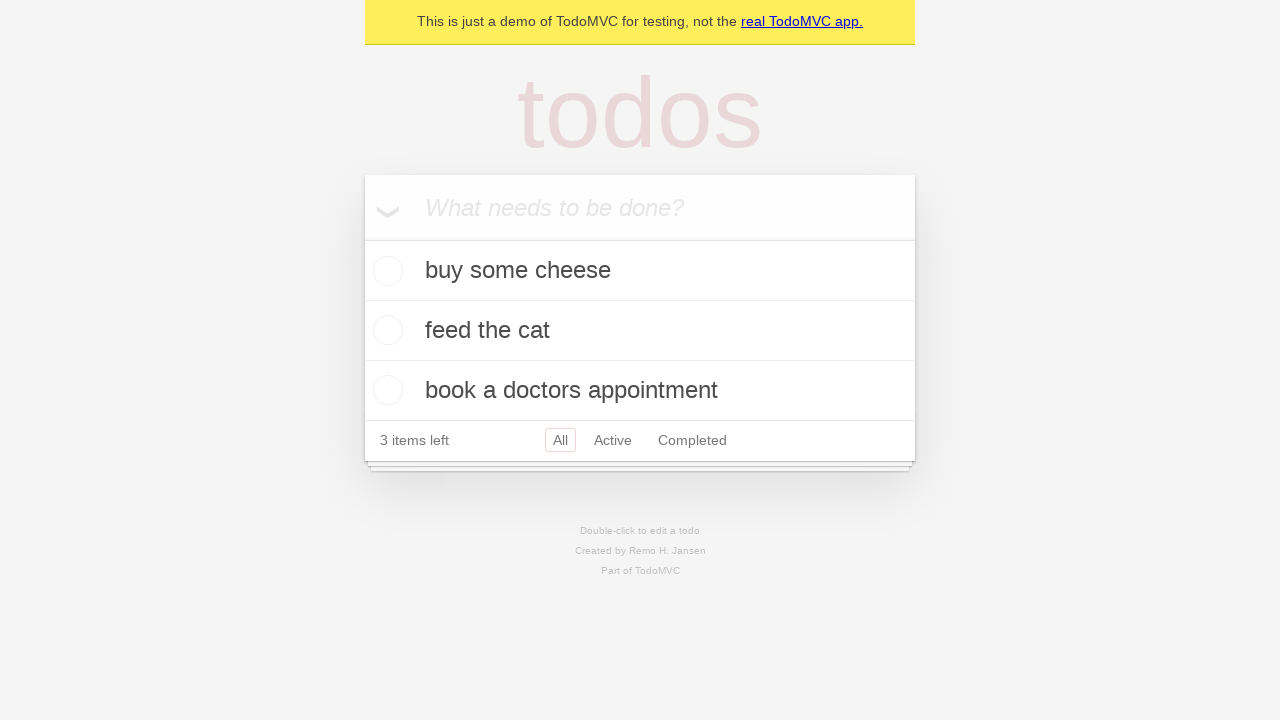

Clicked 'Mark all as complete' checkbox at (362, 238) on internal:label="Mark all as complete"i
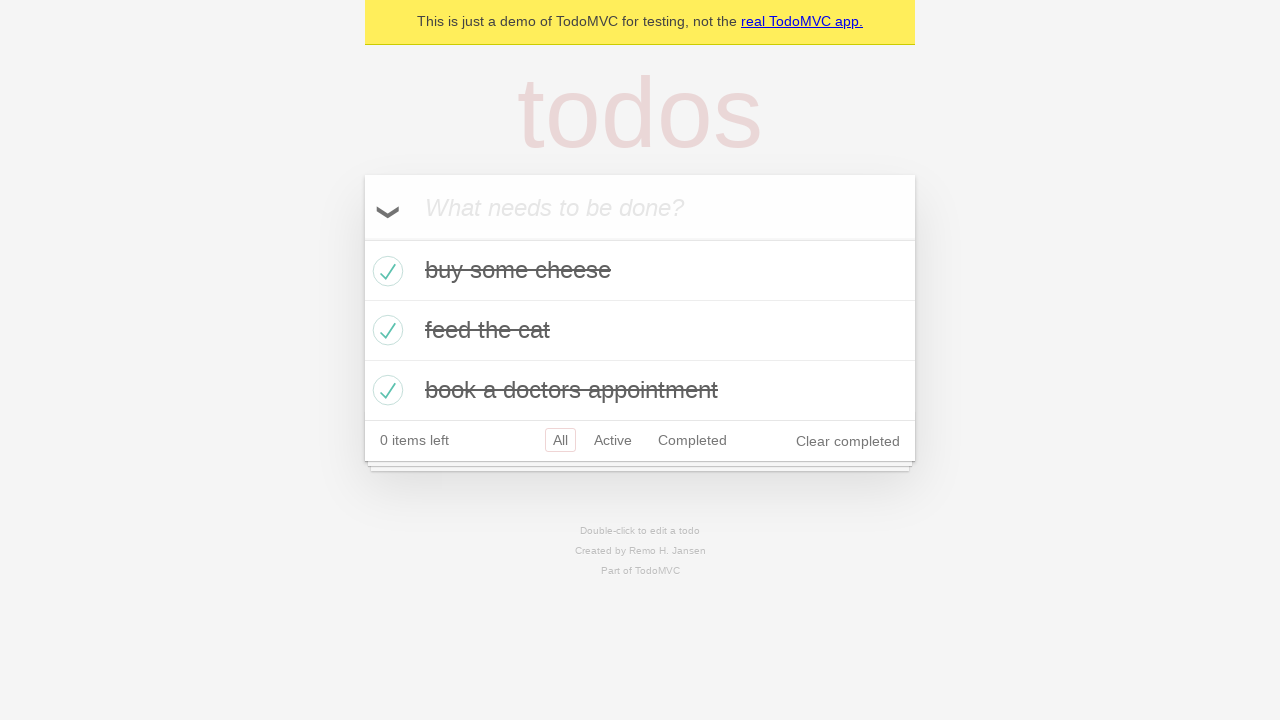

All todos marked as completed
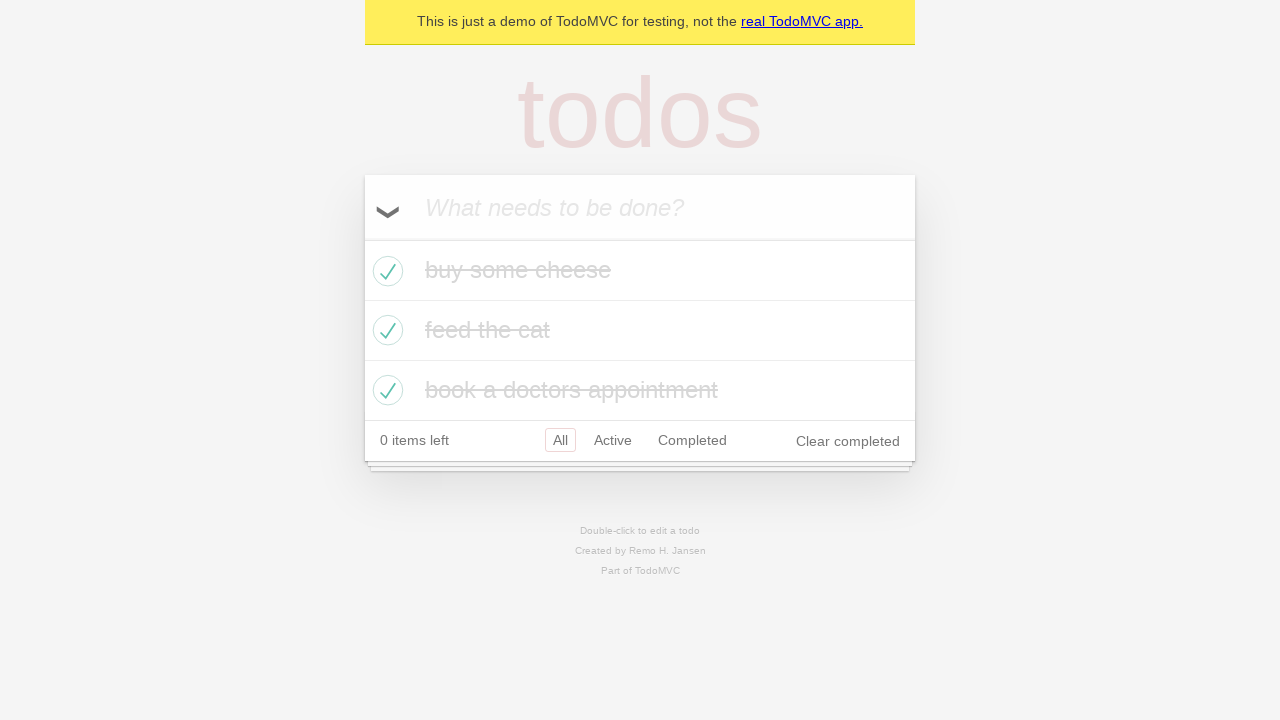

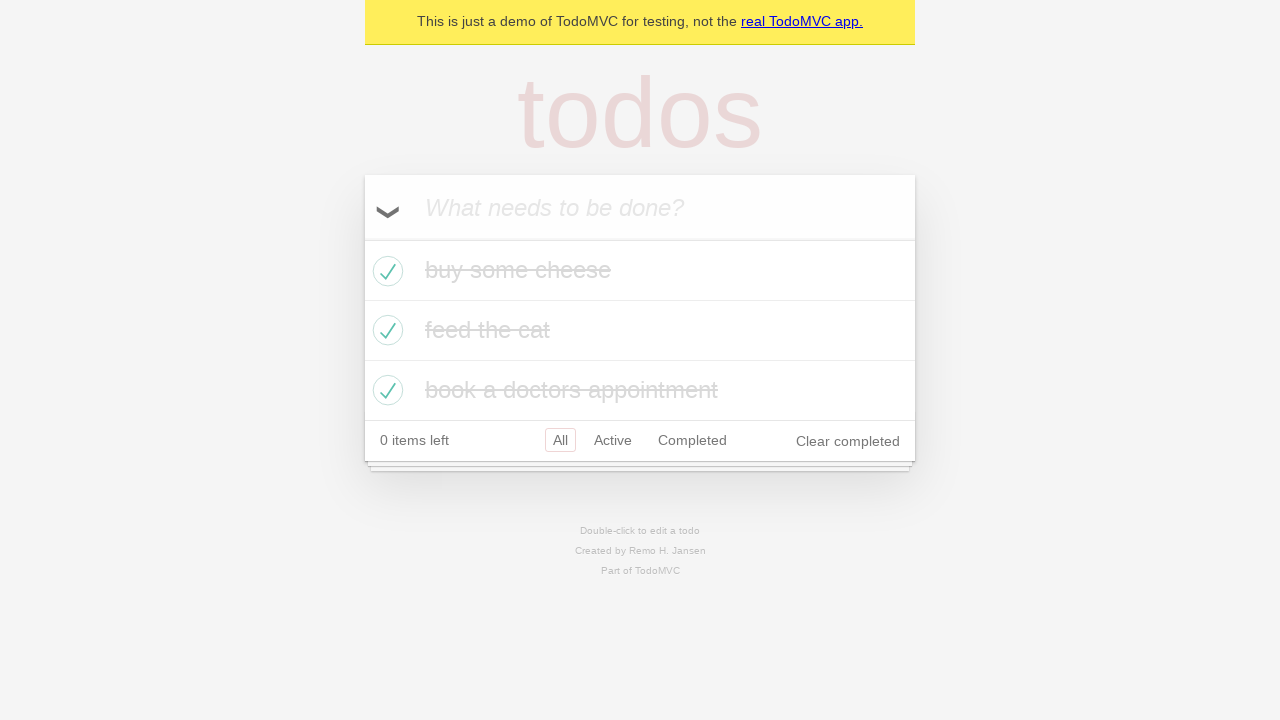